Tests visibility toggle of a text element by clicking a hide button and verifying the element becomes hidden.

Starting URL: https://rahulshettyacademy.com/AutomationPractice/

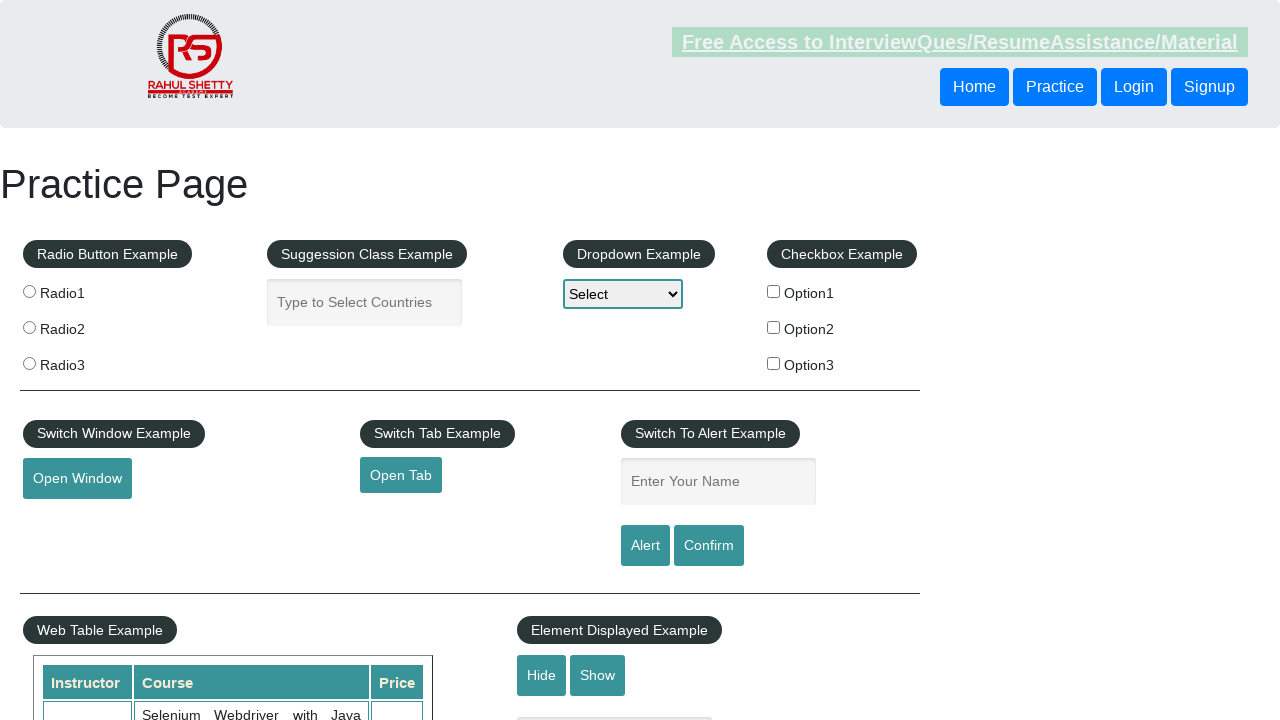

Text element is visible
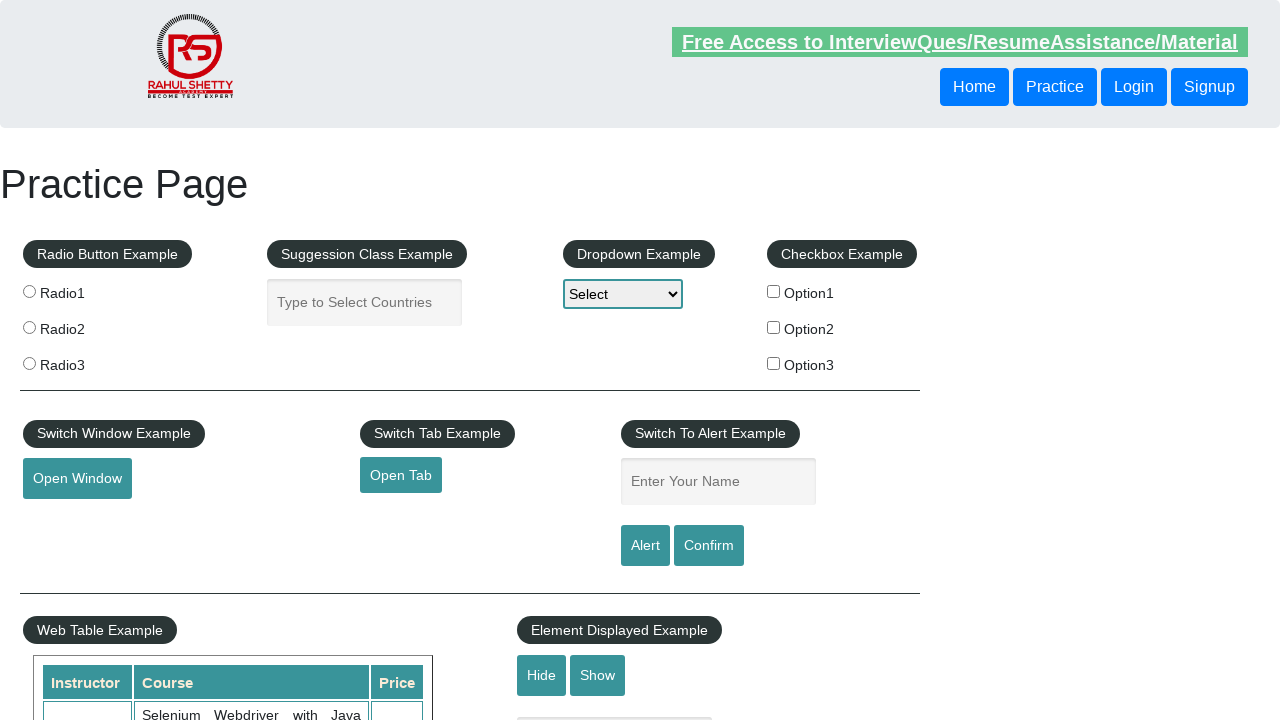

Clicked hide button to hide text element at (542, 675) on #hide-textbox
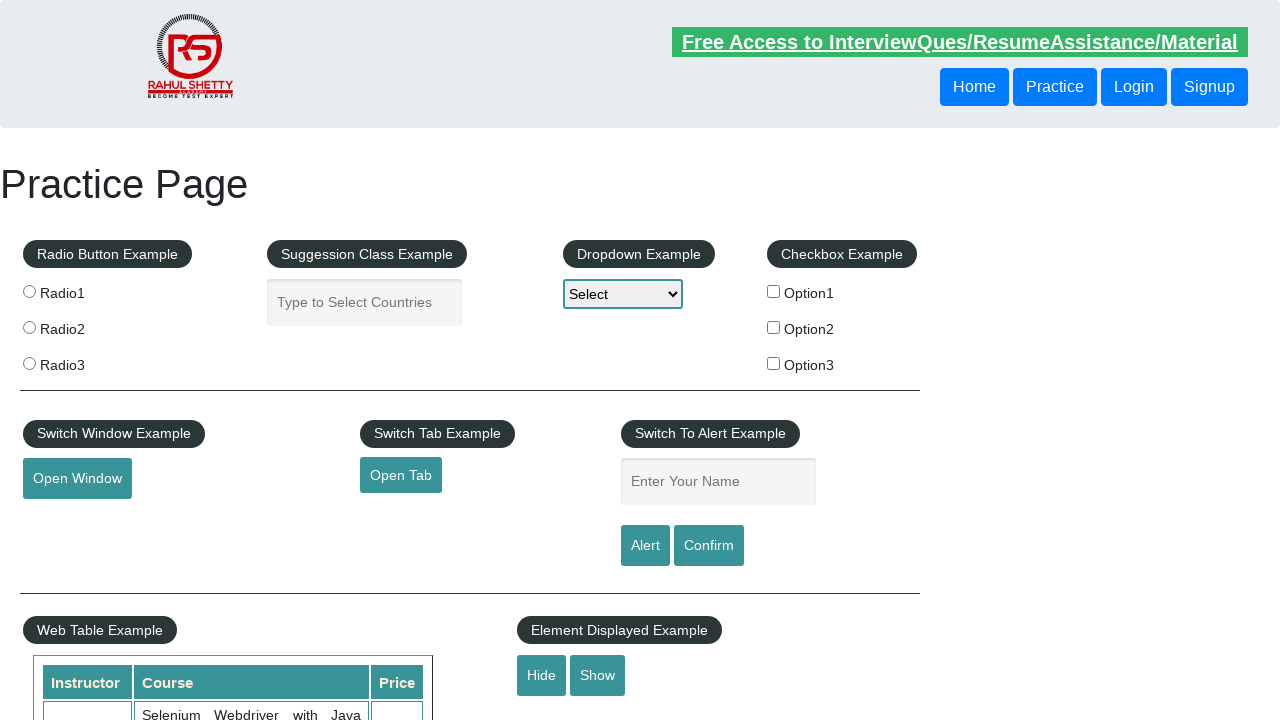

Text element is now hidden
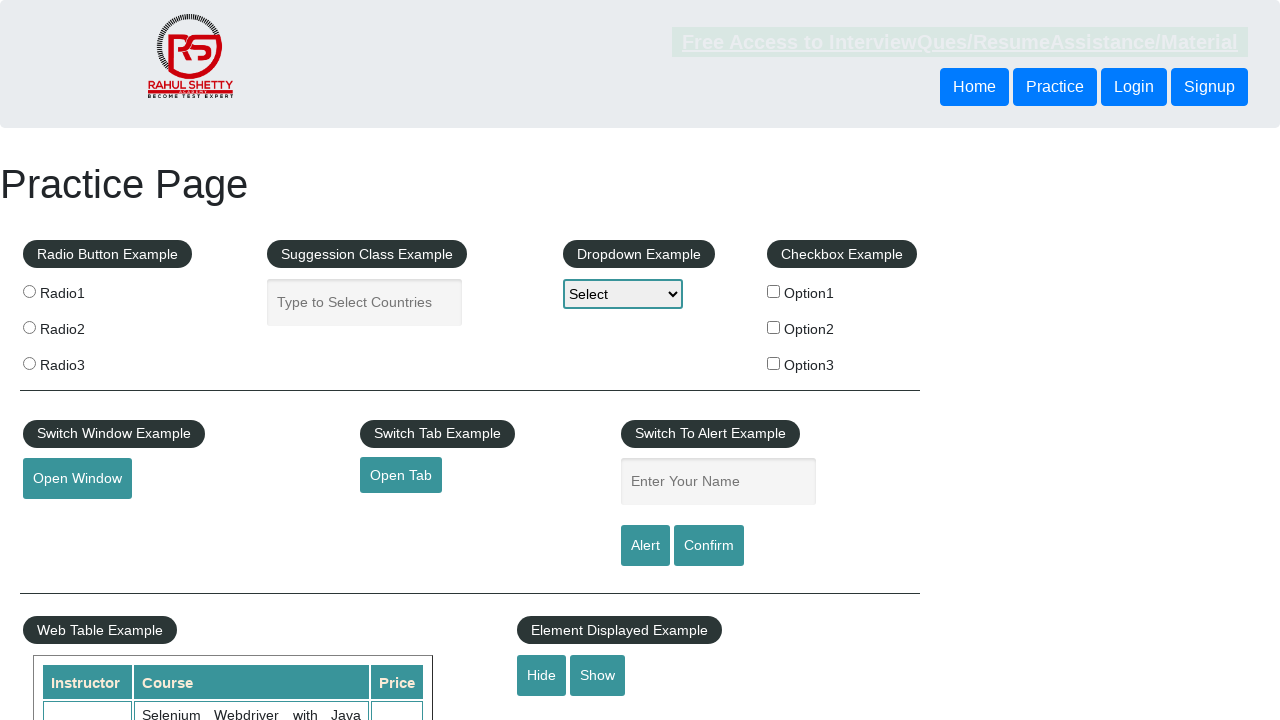

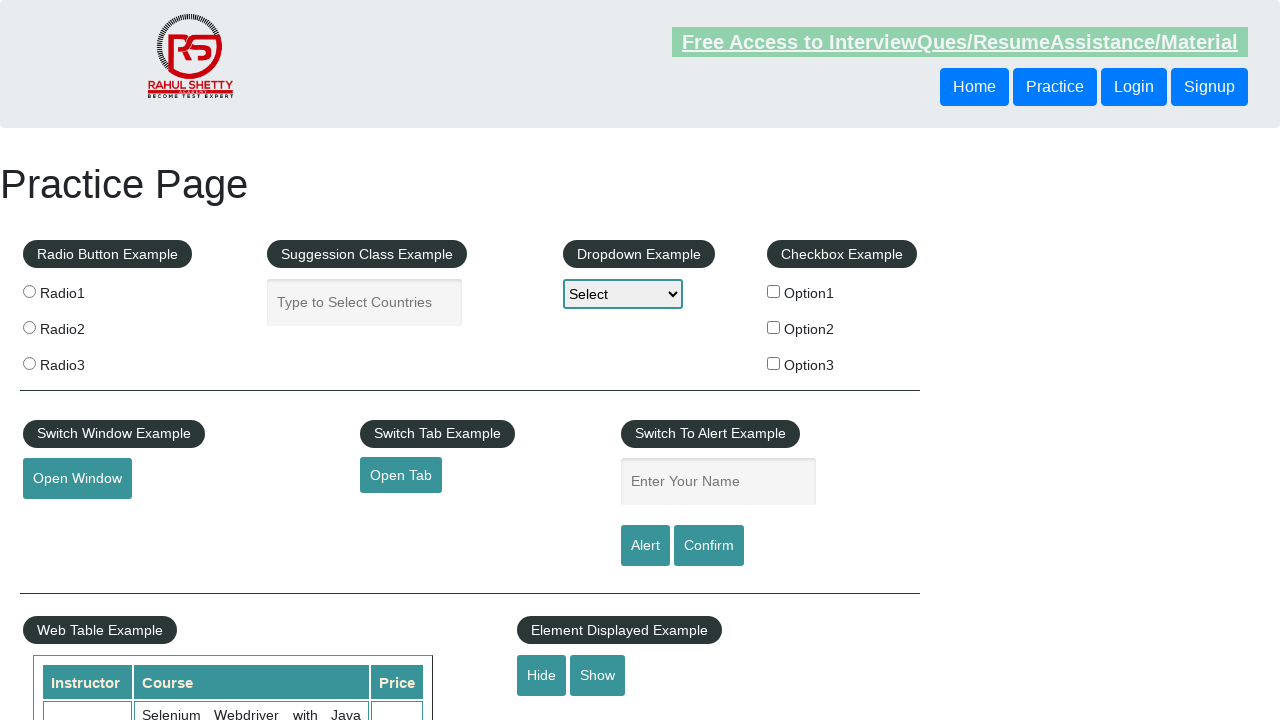